Tests clicking a button with a dynamic ID on a UI testing playground, repeating the click action three times to verify the button can be reliably located regardless of its changing ID.

Starting URL: http://uitestingplayground.com/dynamicid/

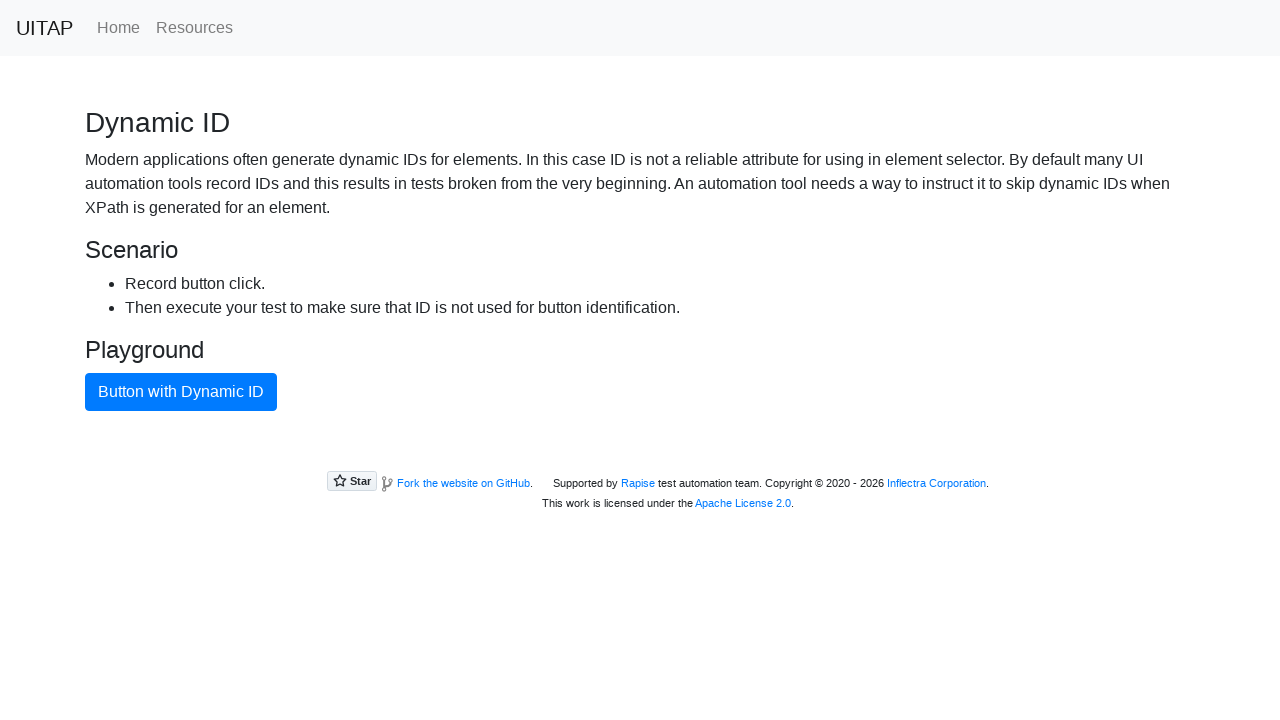

Clicked button with dynamic ID (attempt 1) at (181, 392) on button.btn.btn-primary
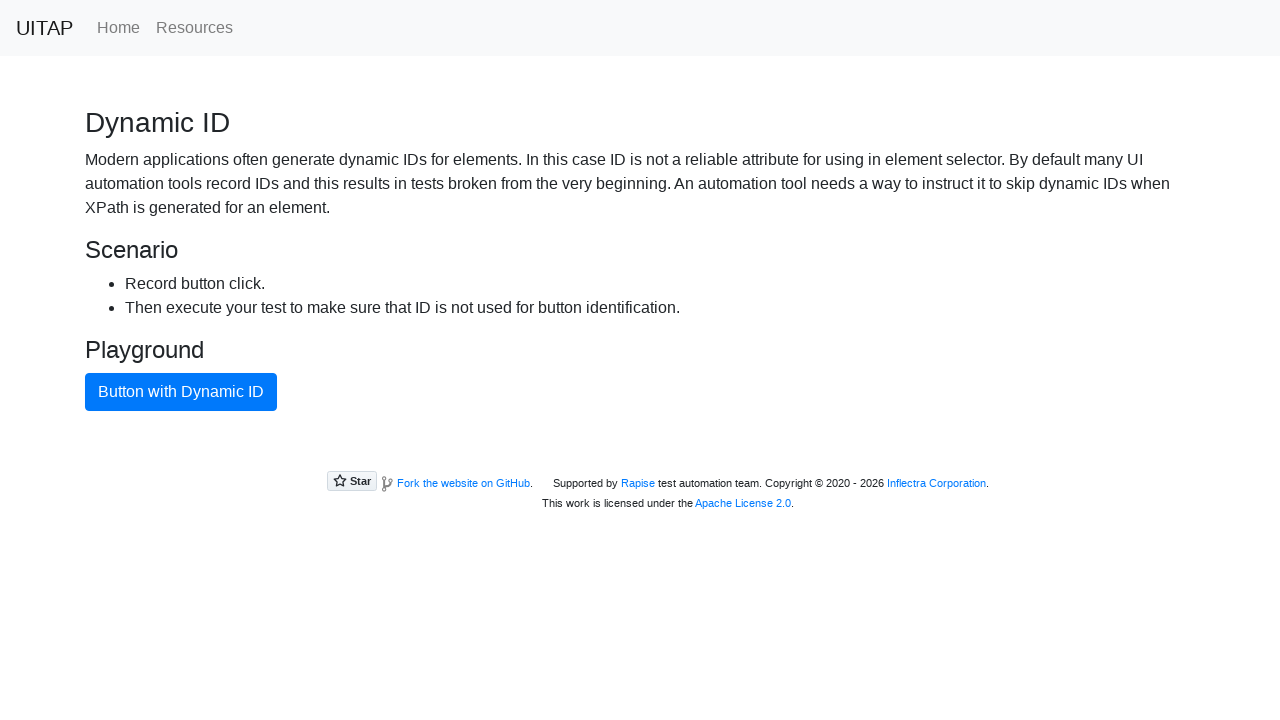

Waited 1 second between click attempts
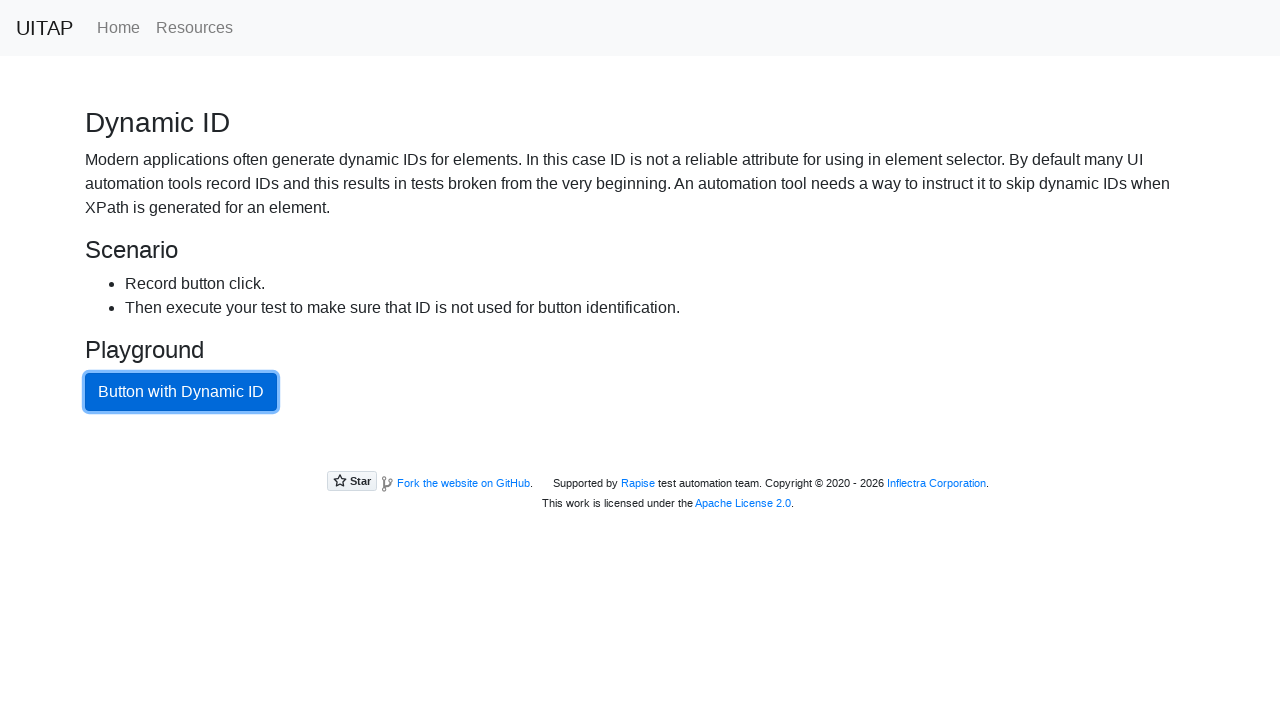

Clicked button with dynamic ID (attempt 2) at (181, 392) on button.btn.btn-primary
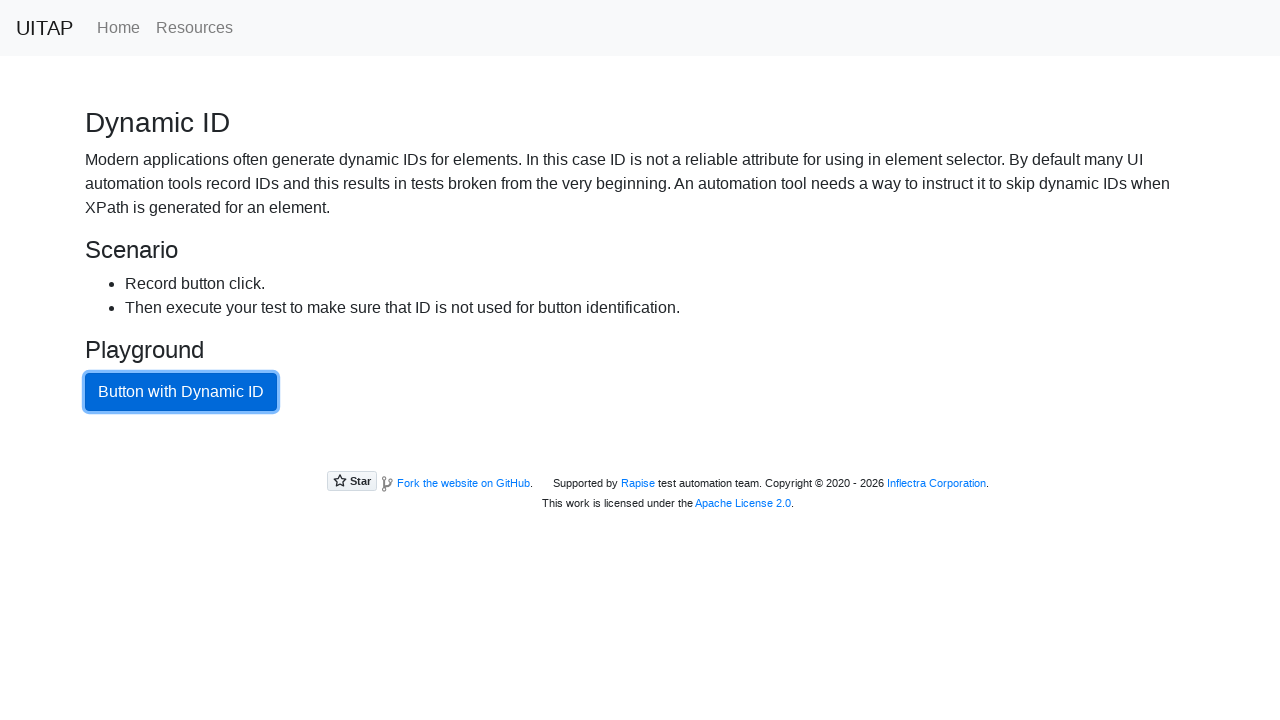

Waited 1 second between click attempts
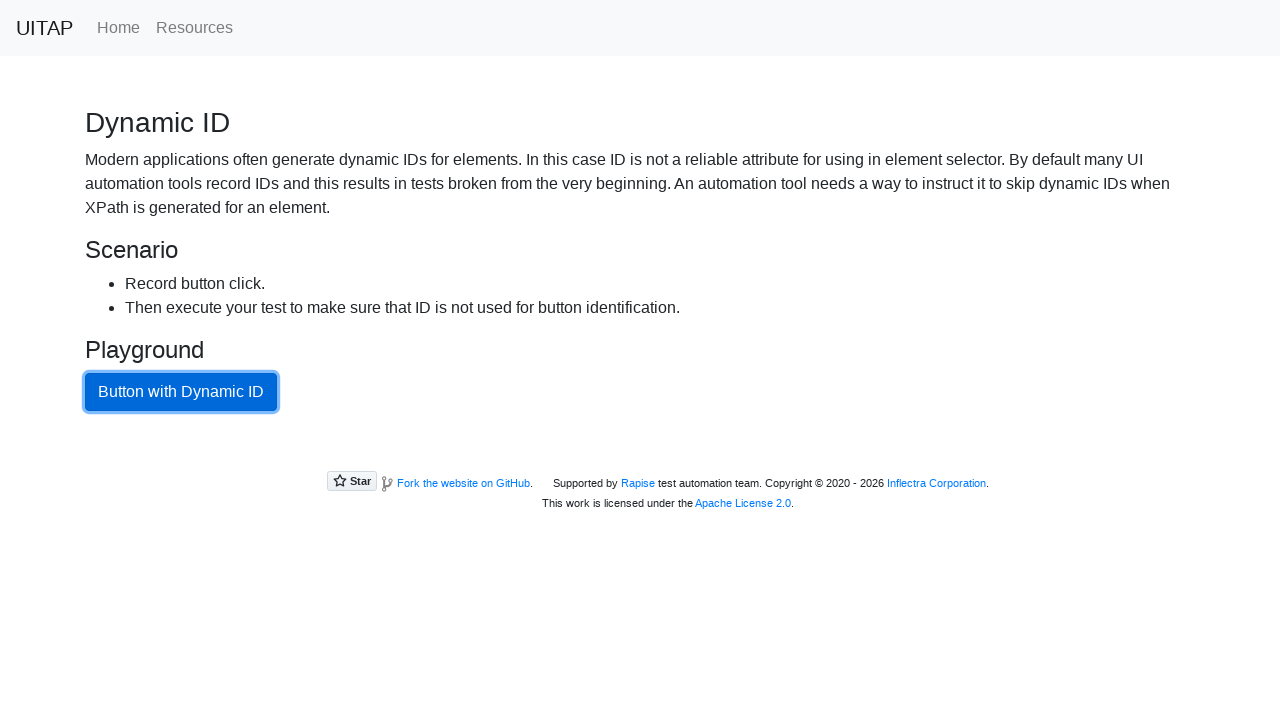

Clicked button with dynamic ID (attempt 3) at (181, 392) on button.btn.btn-primary
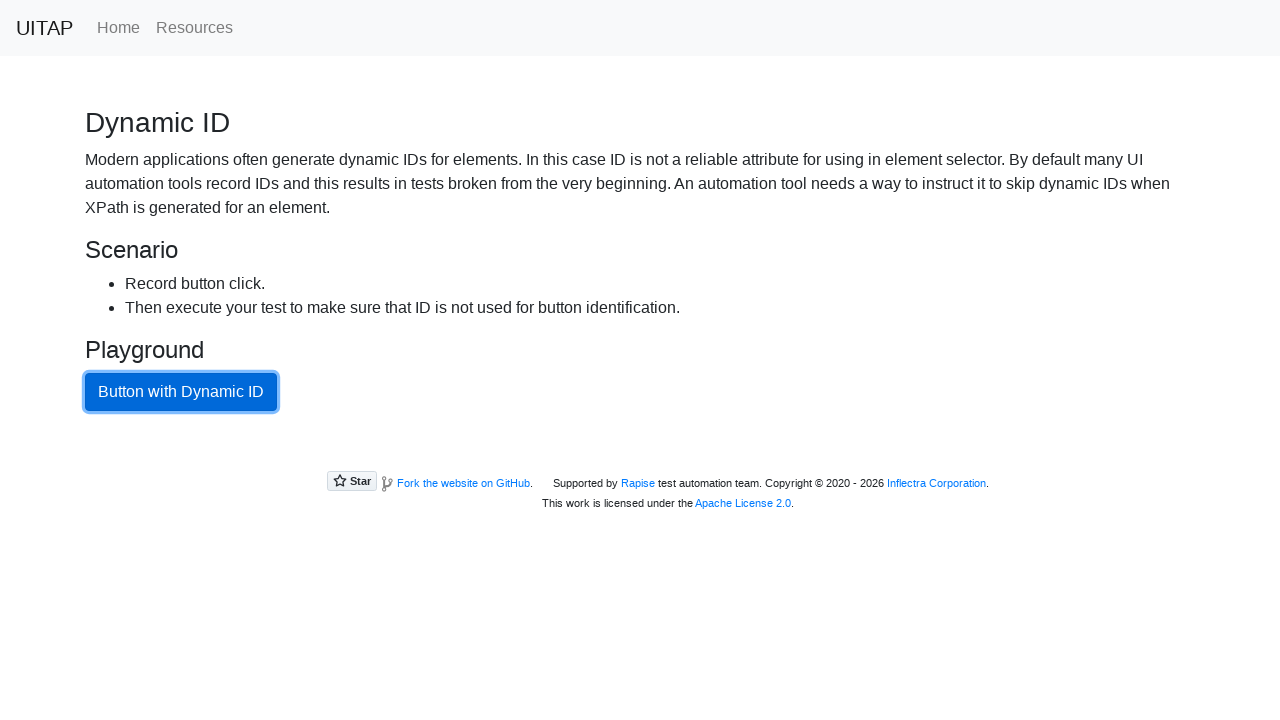

Waited 1 second between click attempts
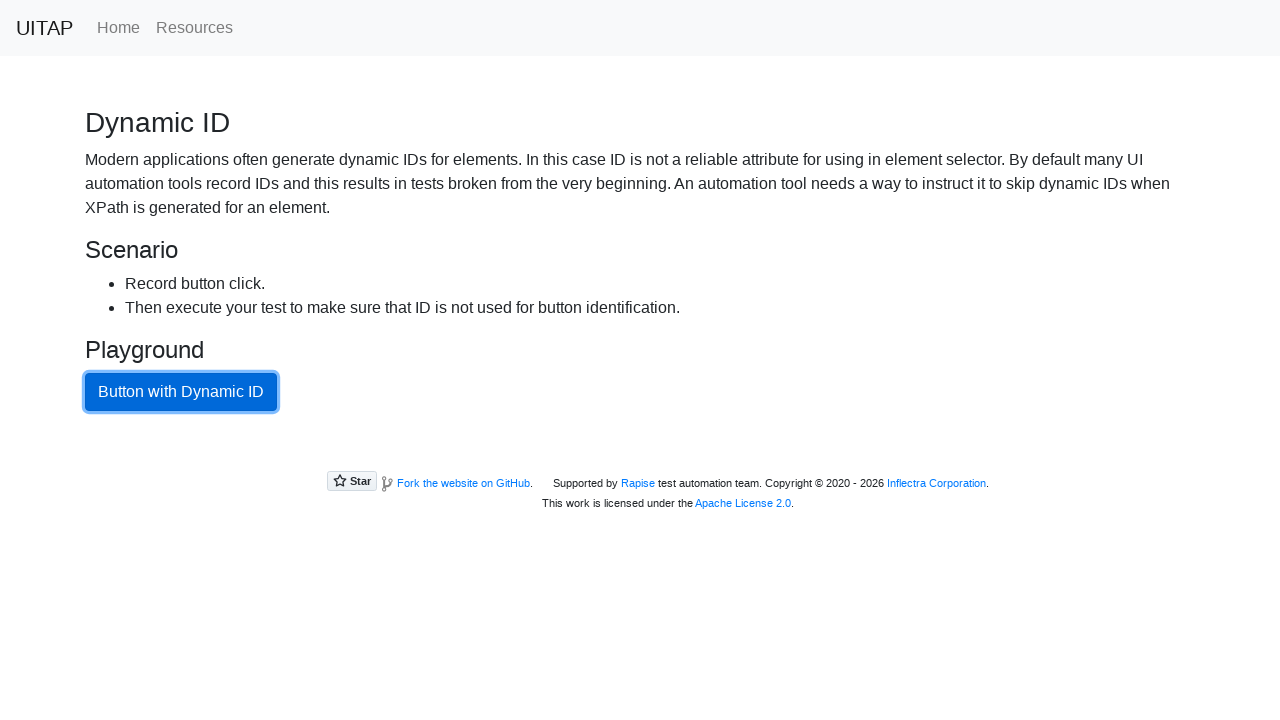

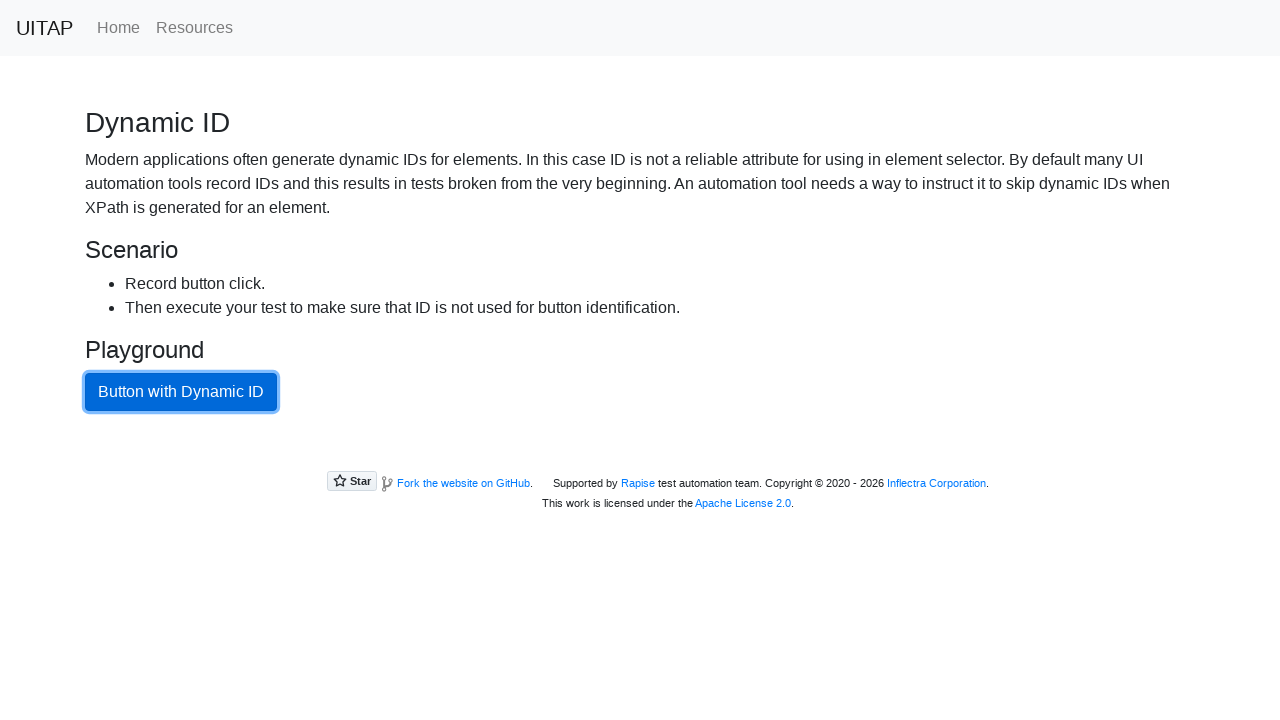